Navigates to the status codes page and finds all the status code links

Starting URL: https://the-internet.herokuapp.com/

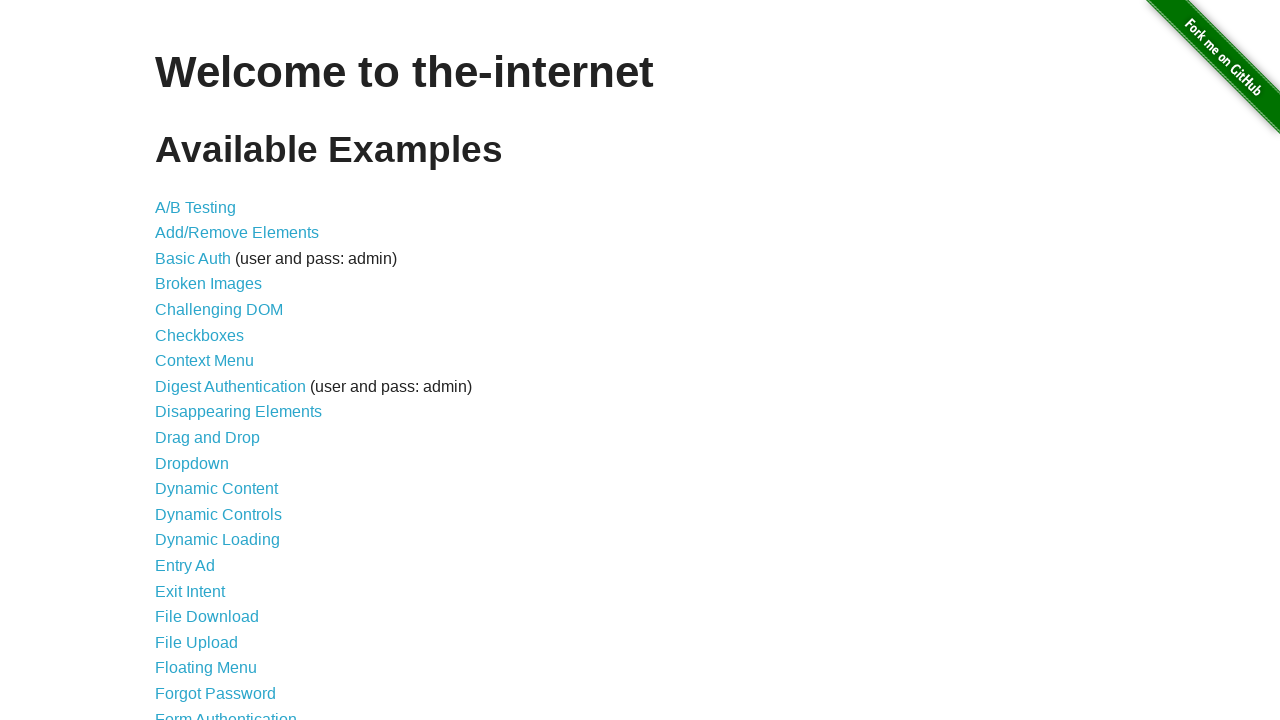

Navigated to the-internet.herokuapp.com homepage
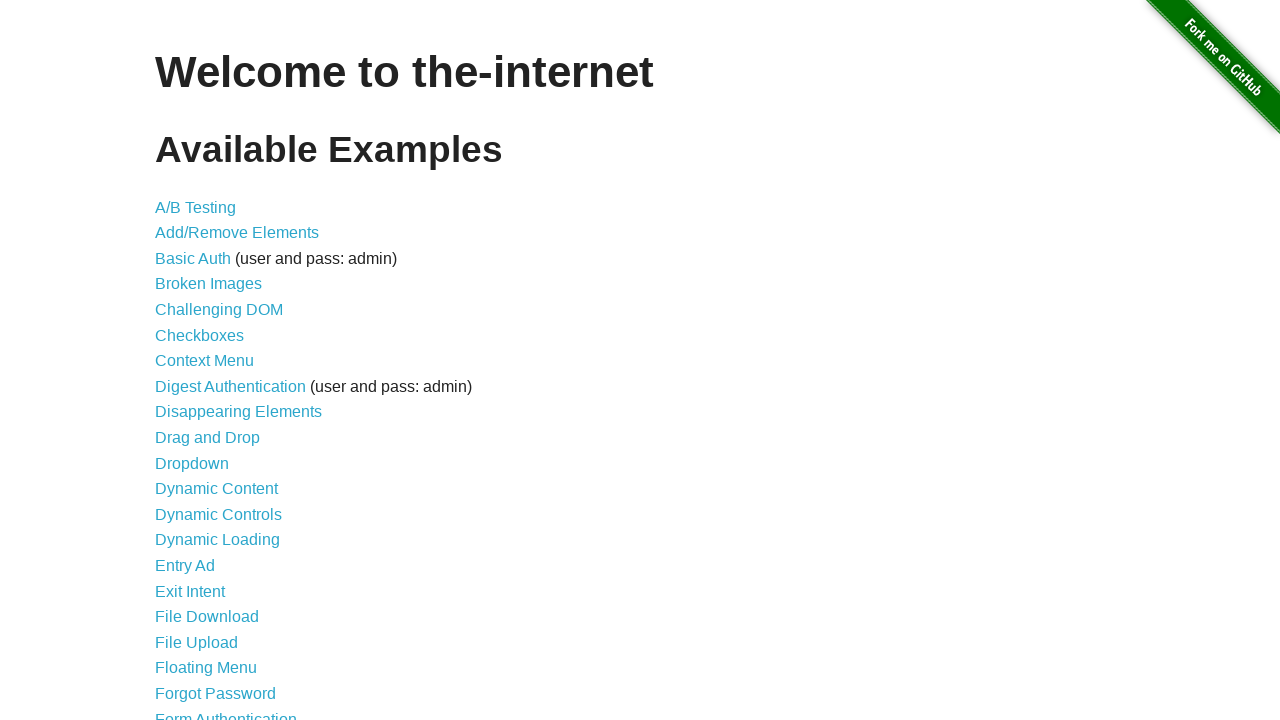

Clicked on status codes page link at (203, 600) on a[href='/status_codes']
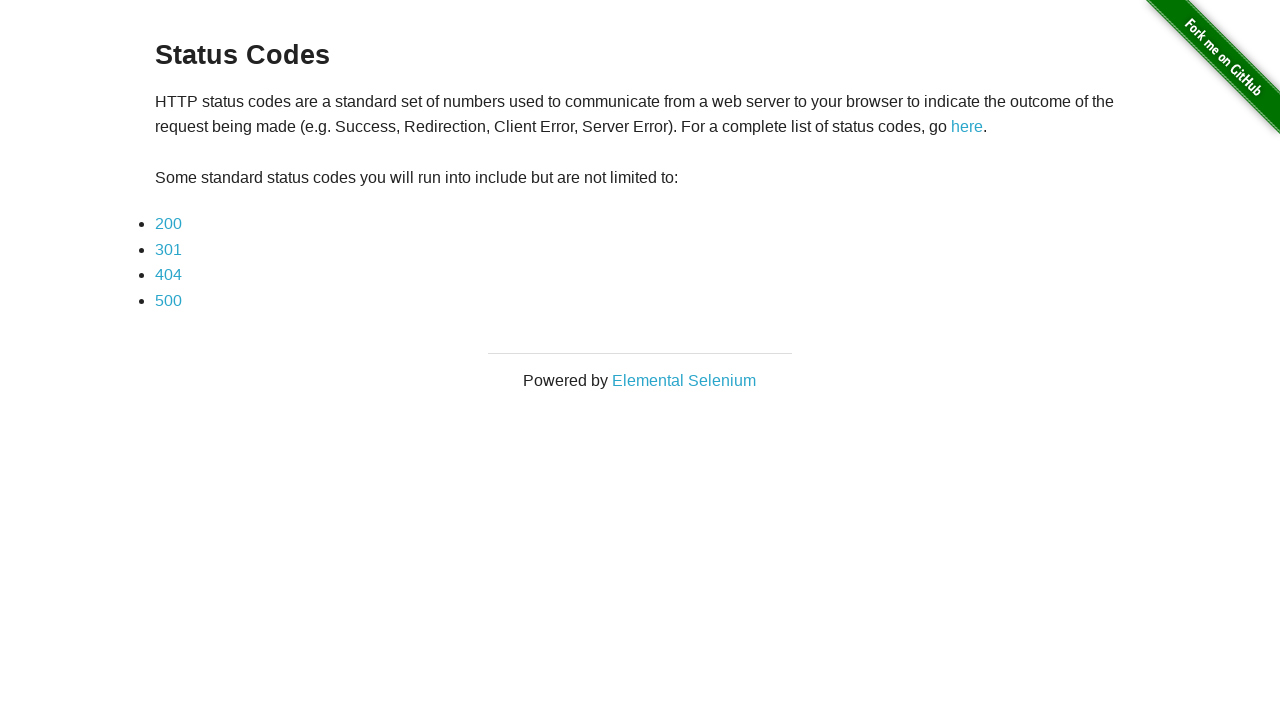

Status codes page loaded (networkidle)
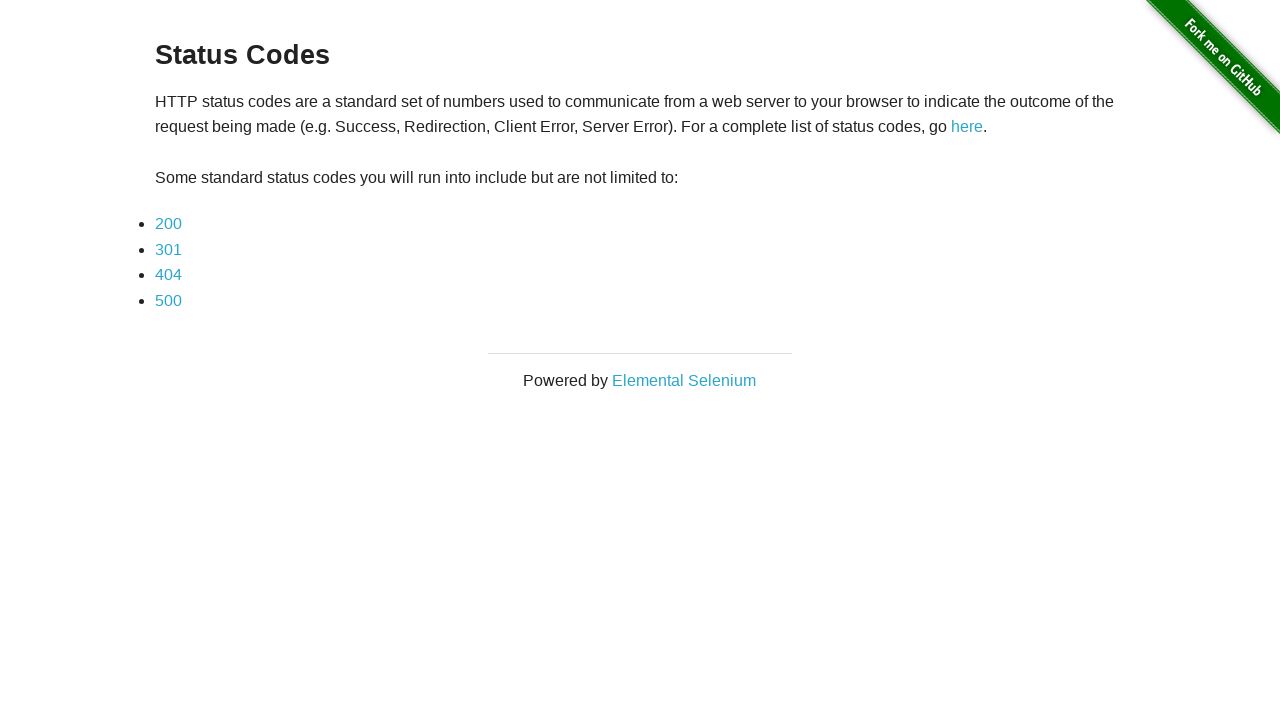

Found 7 links on the status codes page
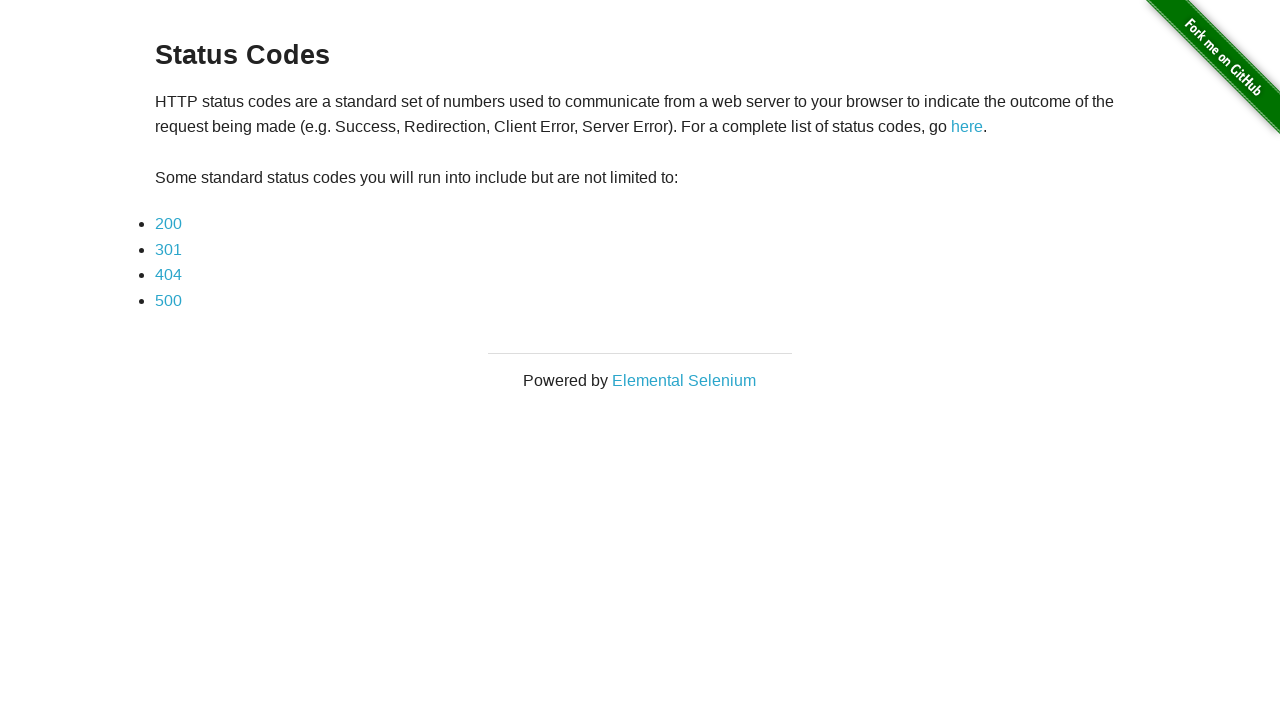

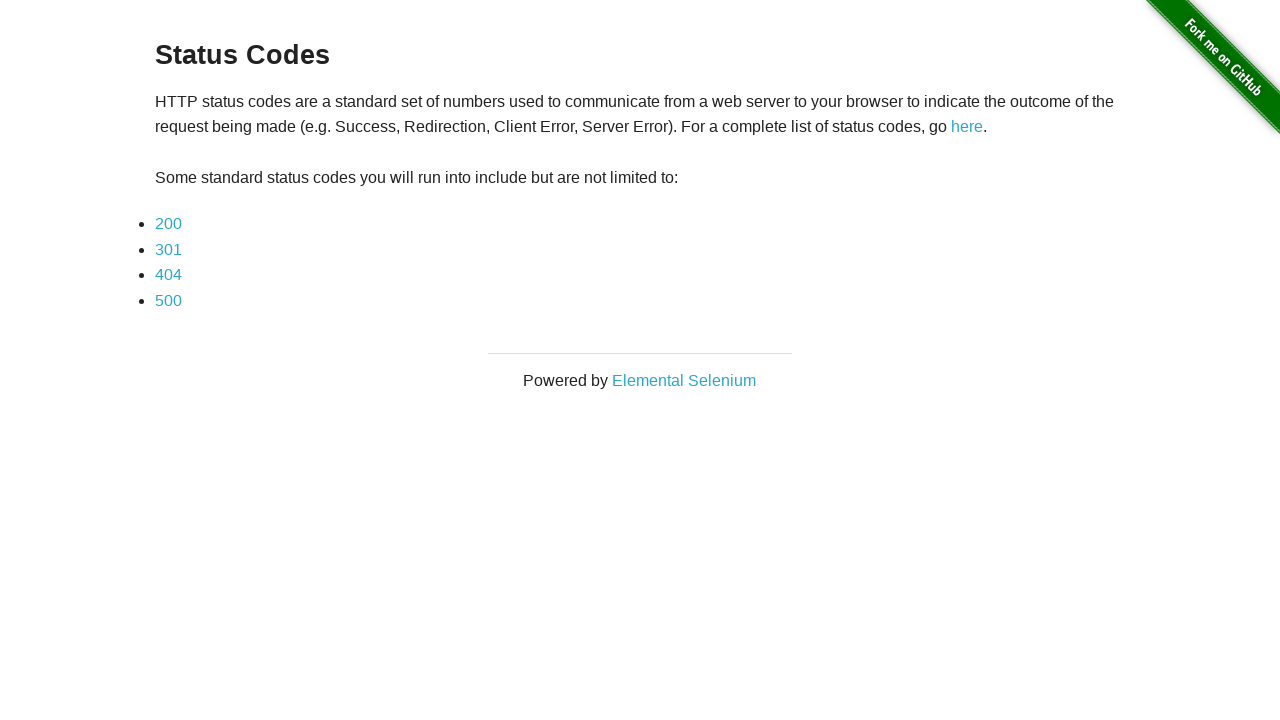